Tests new window message functionality by clicking the message window button, switching to the new window, and verifying it opened successfully before closing it.

Starting URL: https://demoqa.com/browser-windows

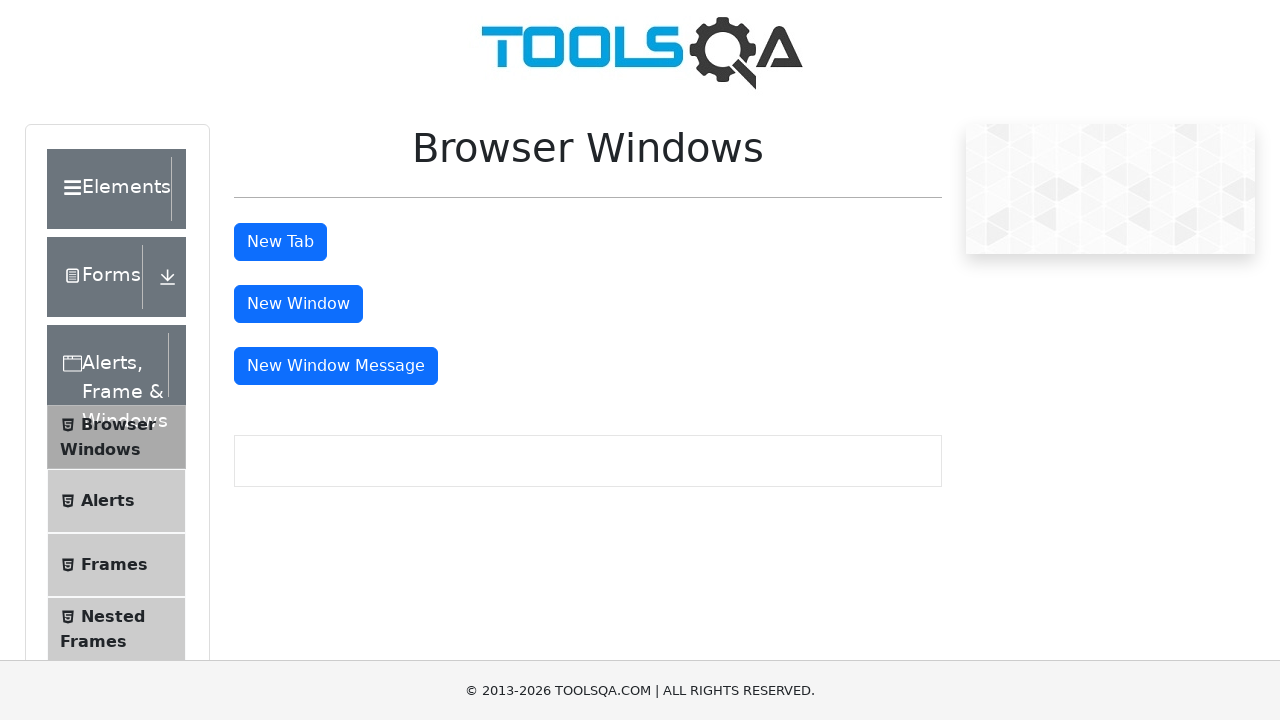

Clicked message window button and new page opened at (336, 366) on #messageWindowButton
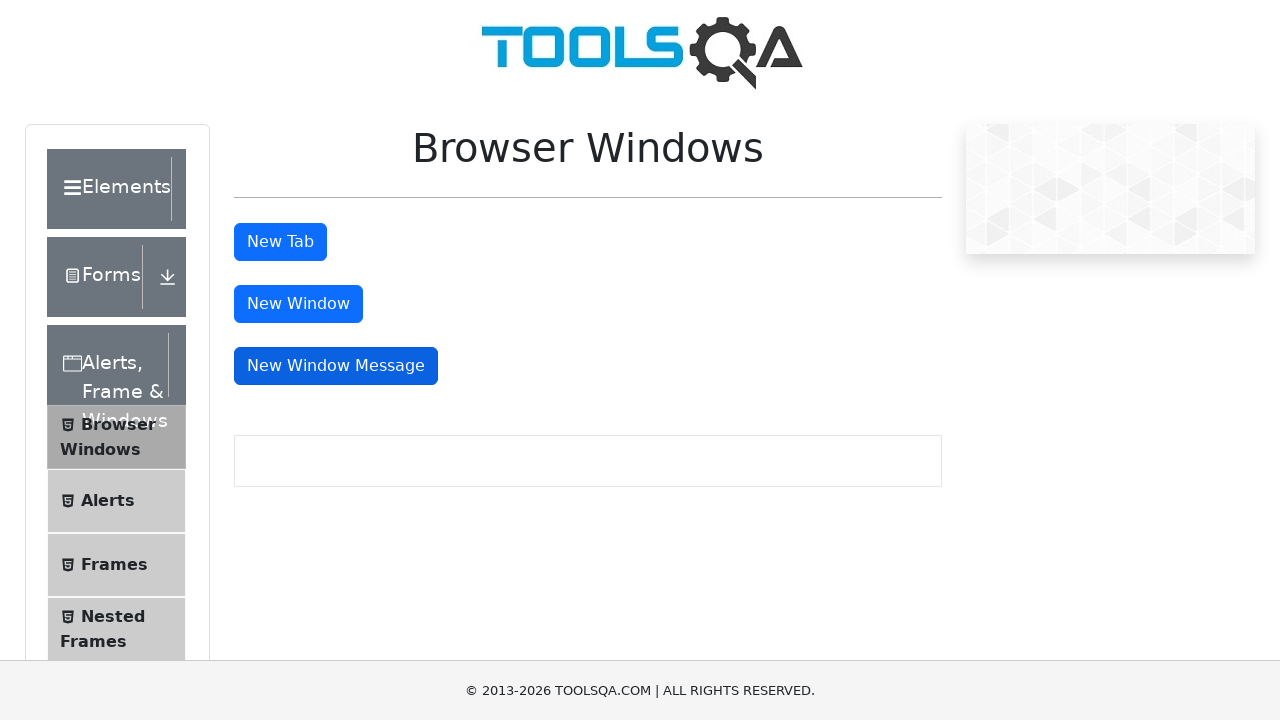

Switched to new window
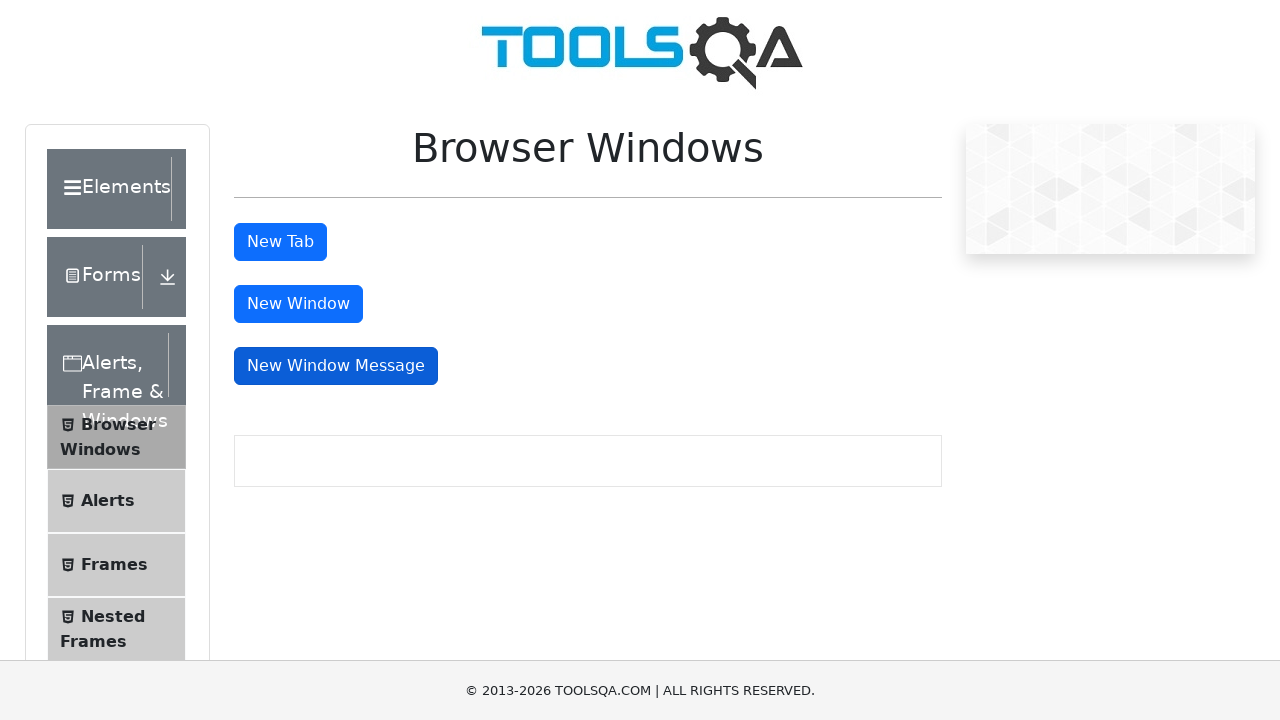

New window loaded successfully
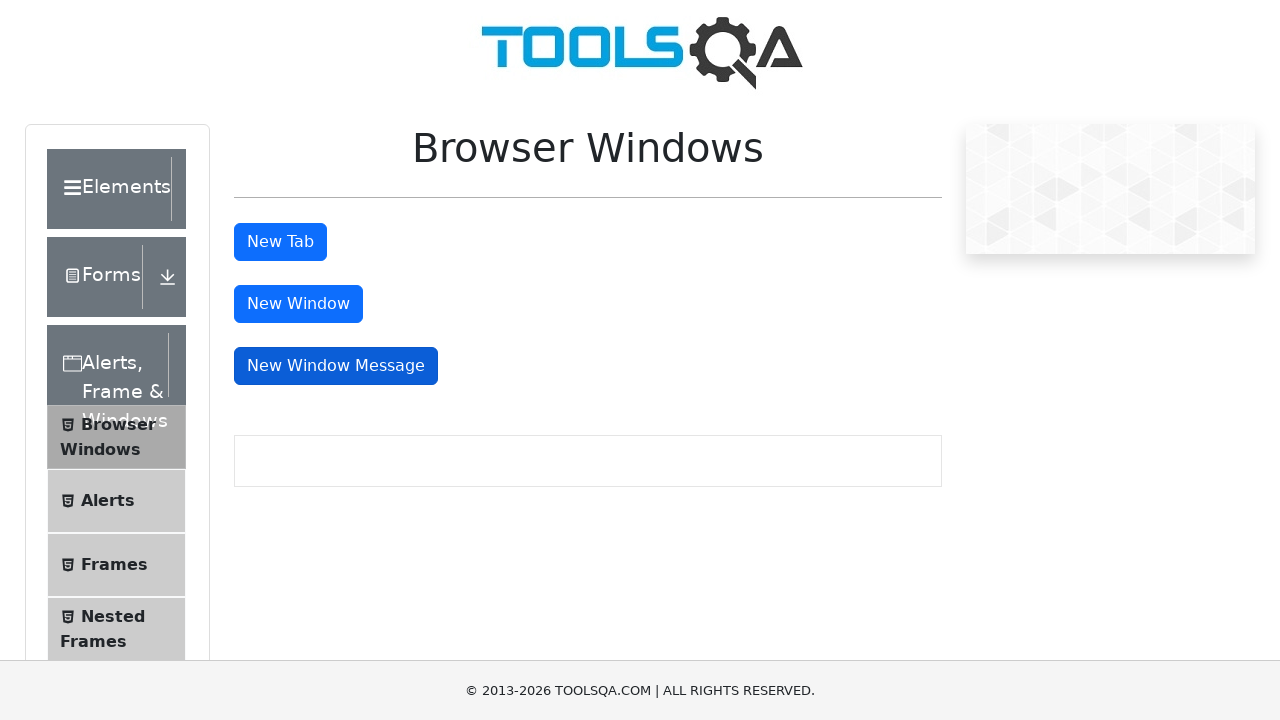

Closed the message window
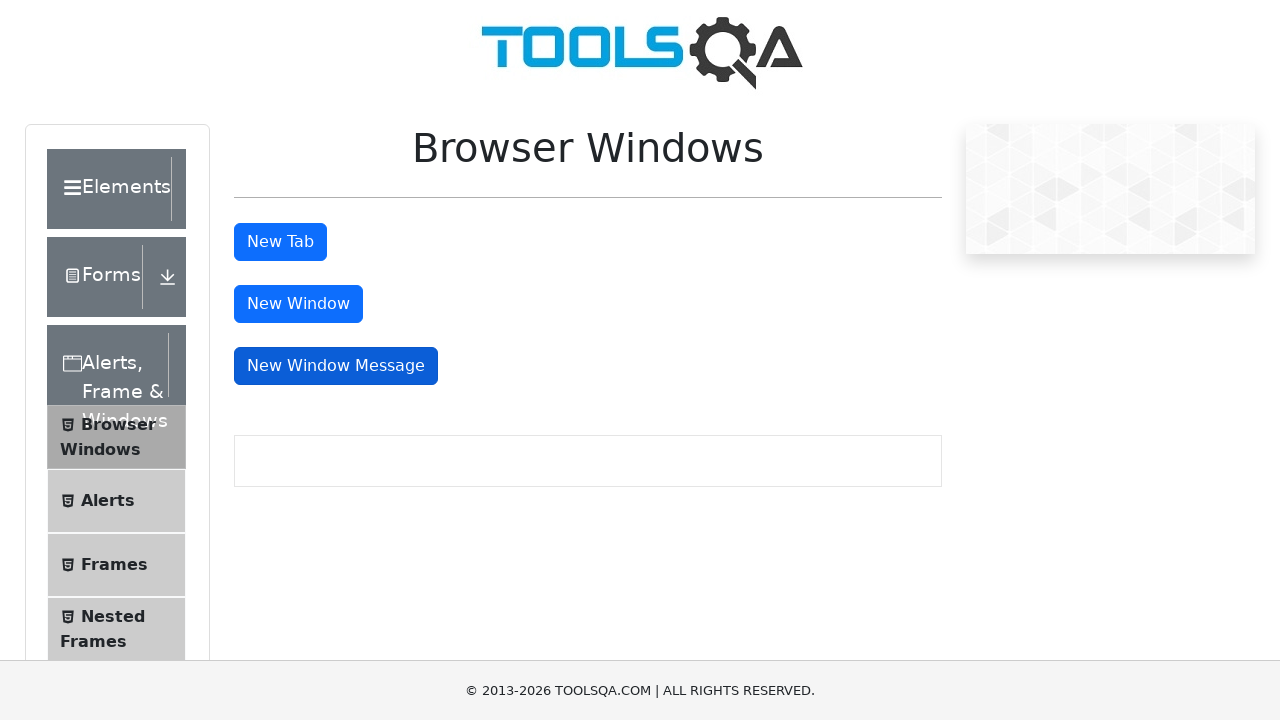

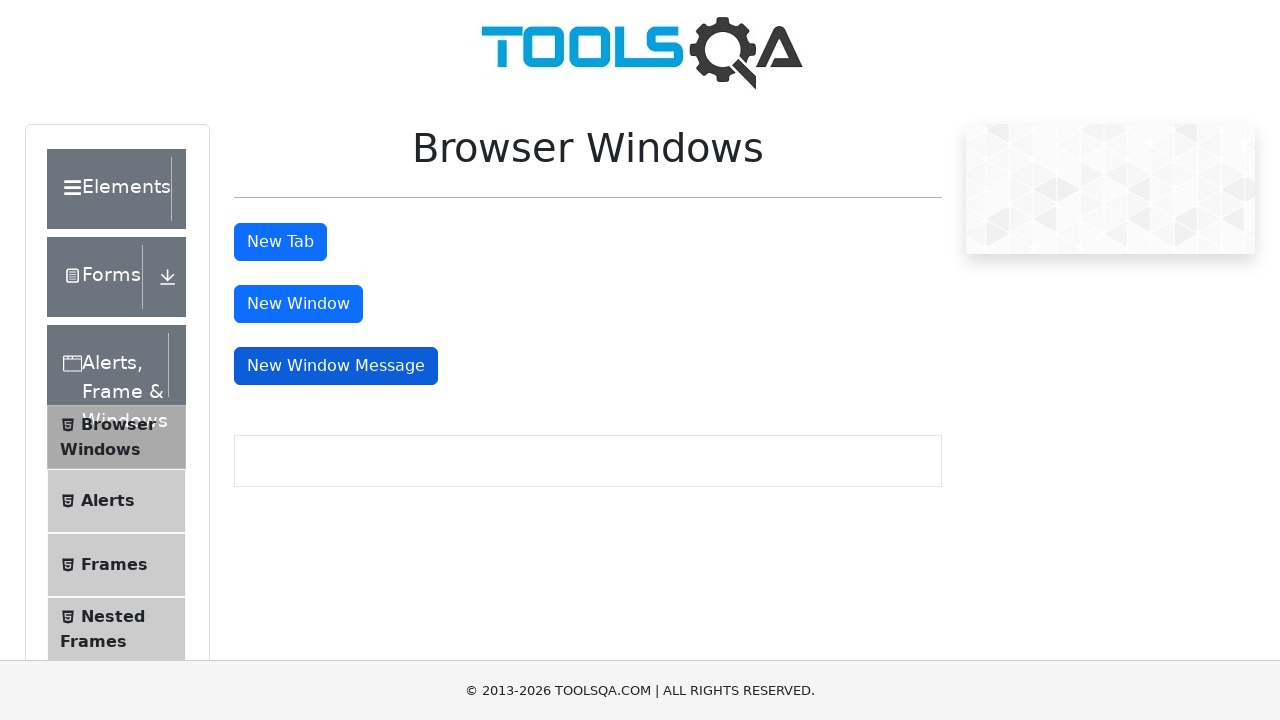